Navigates to the nopCommerce demo site and verifies the page loads by checking the title

Starting URL: https://demo.nopcommerce.com/

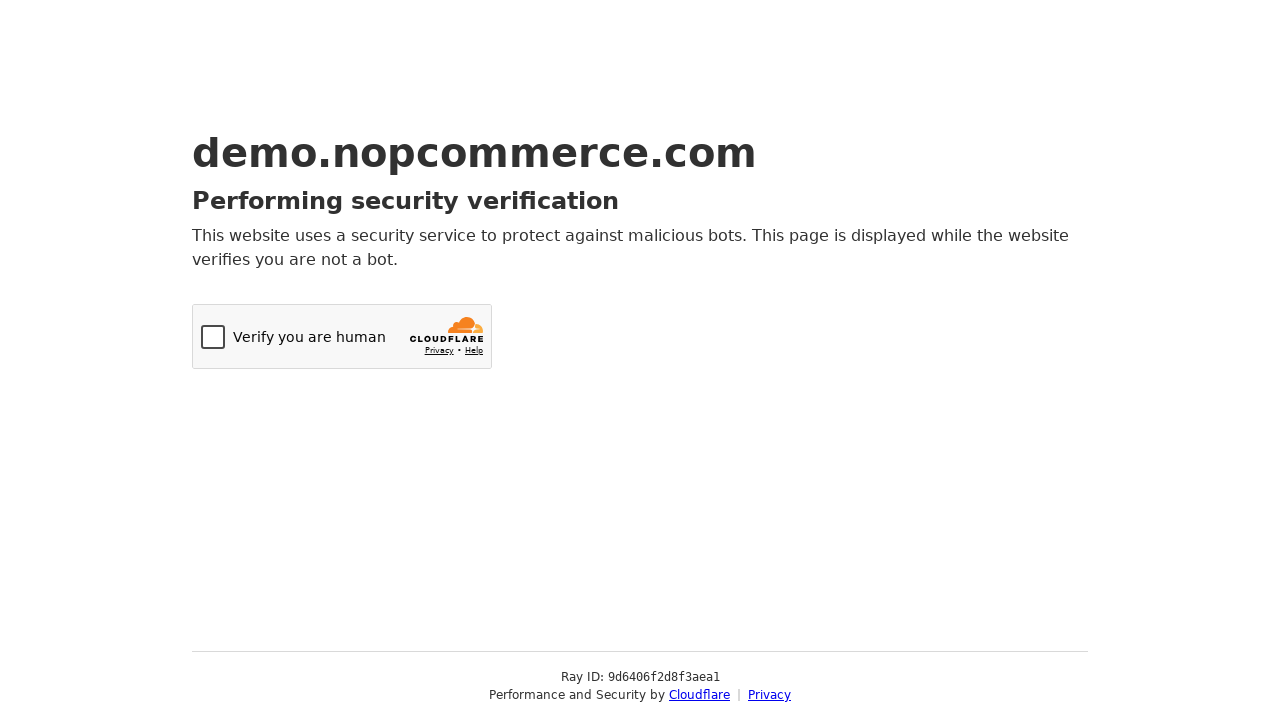

Navigated to nopCommerce demo site at https://demo.nopcommerce.com/
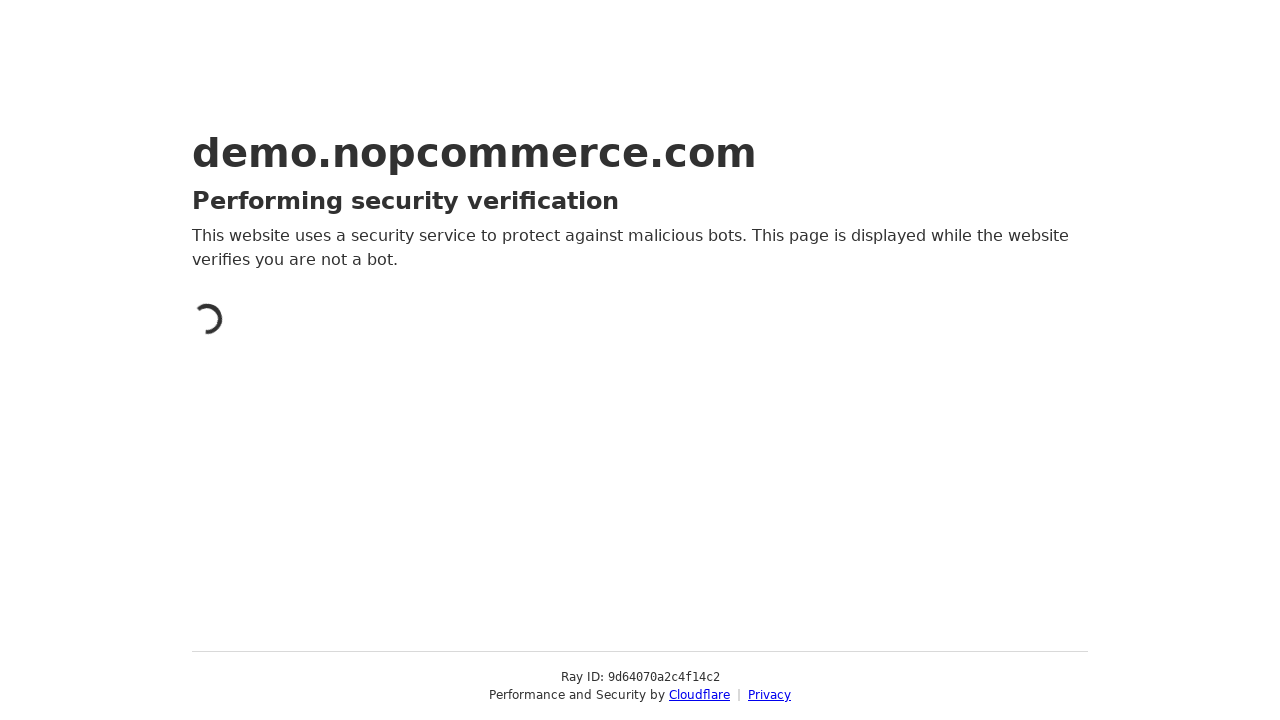

Page reached domcontentloaded state
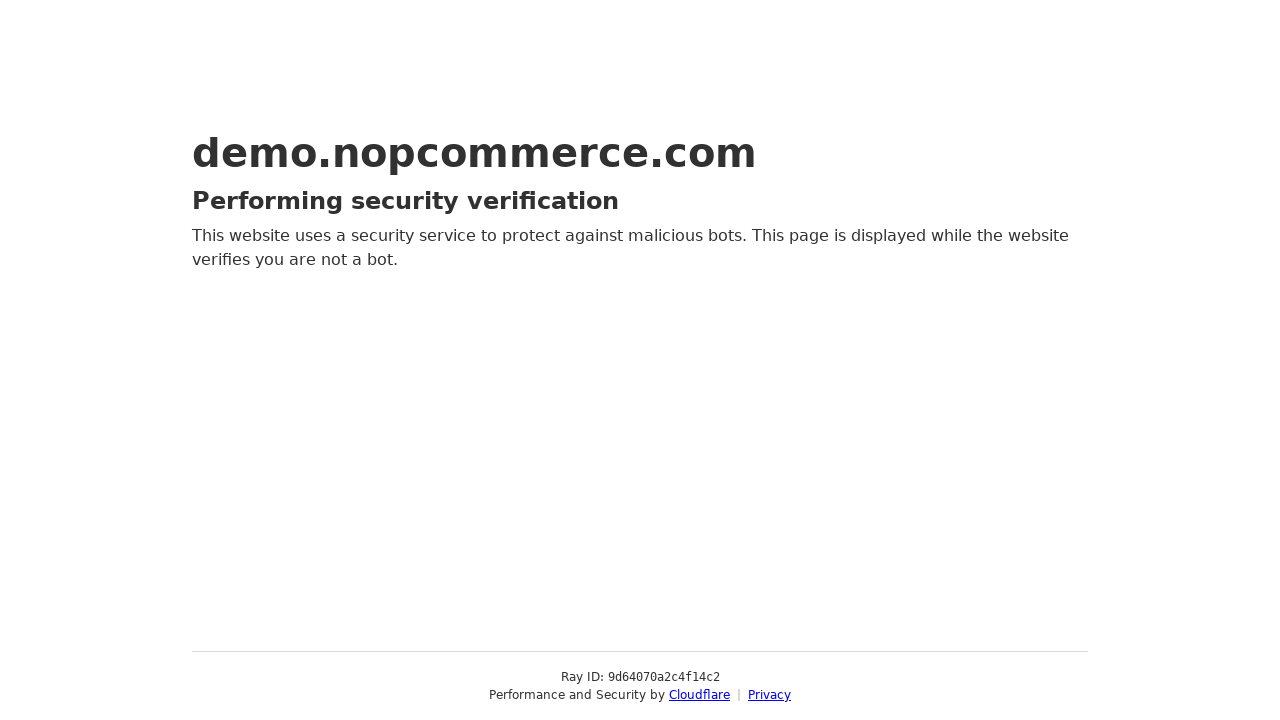

Retrieved page title: 'Just a moment...'
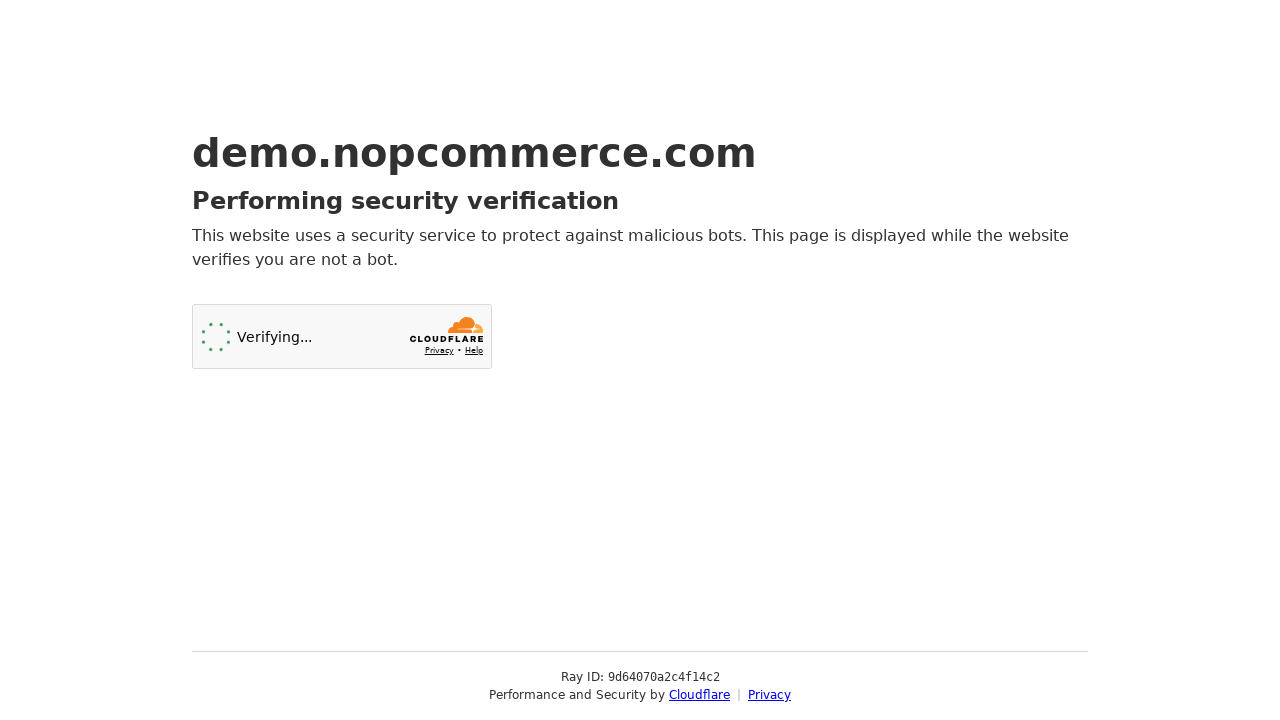

Printed page title to console
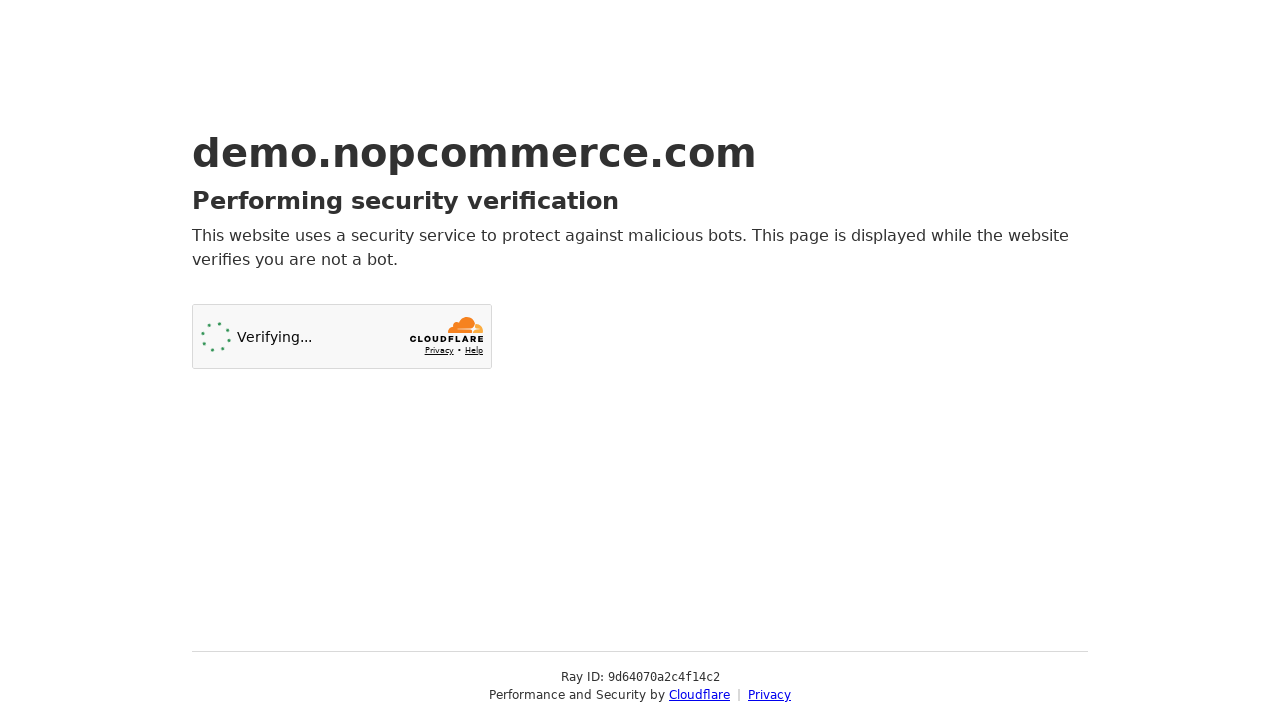

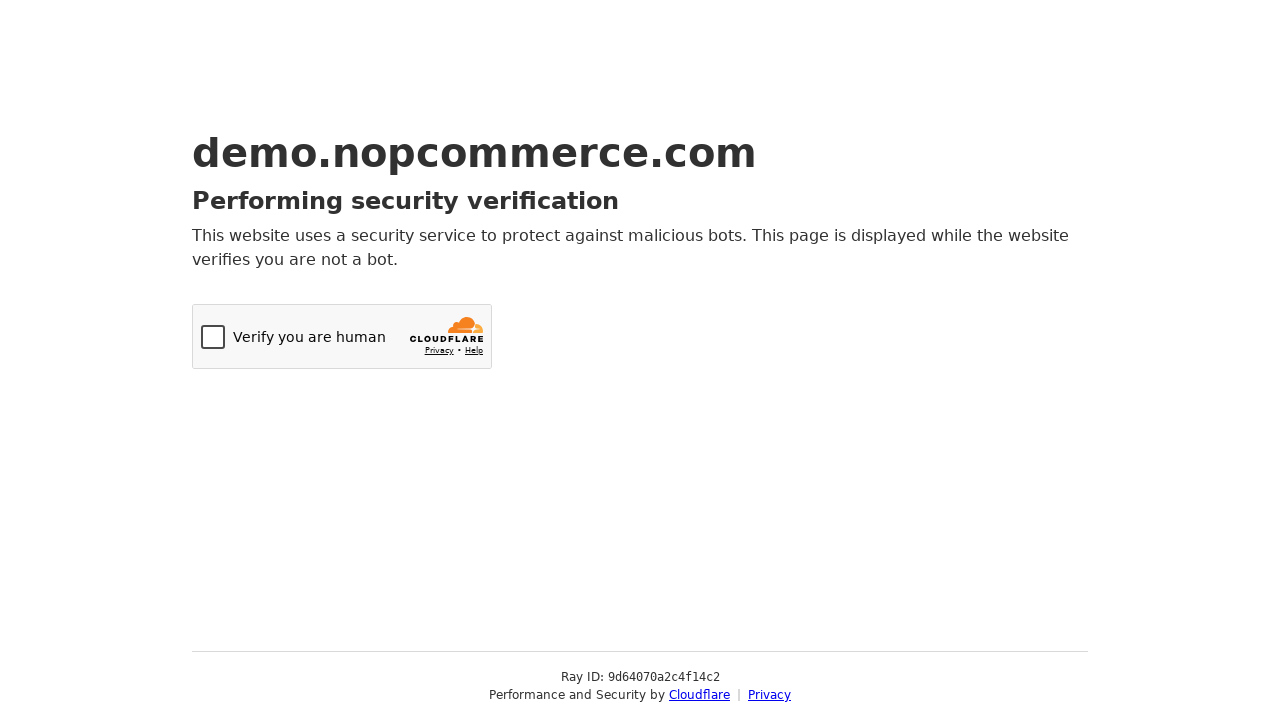